Tests JavaScript alert popup handling by triggering an alert and dismissing it

Starting URL: https://the-internet.herokuapp.com/javascript_alerts

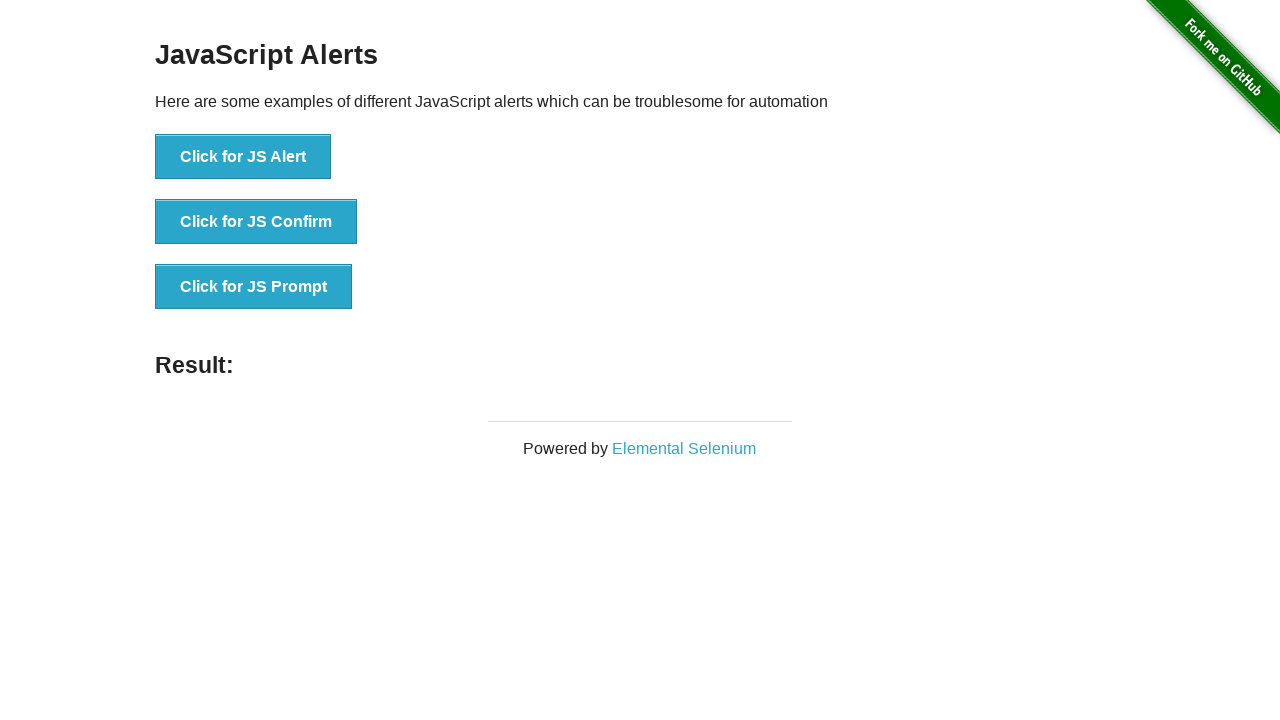

Clicked button to trigger JavaScript alert at (243, 157) on xpath=//button[@onclick='jsAlert()']
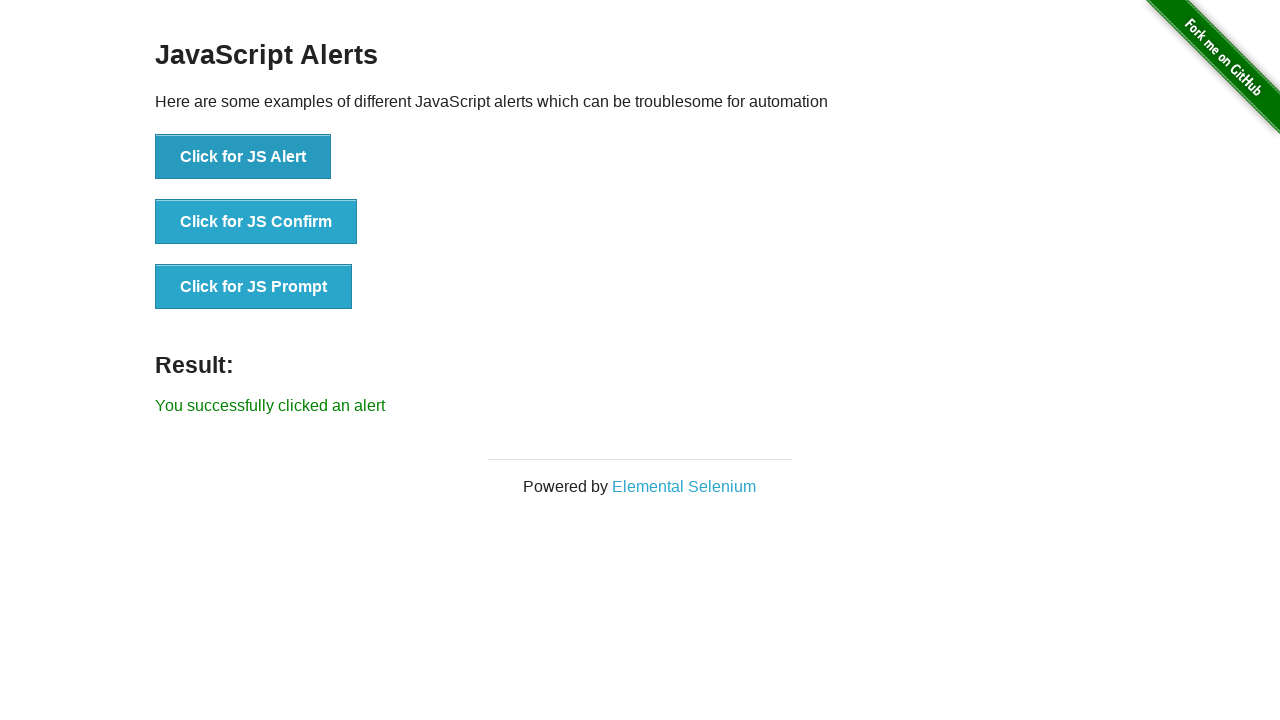

Set up dialog handler to dismiss alerts
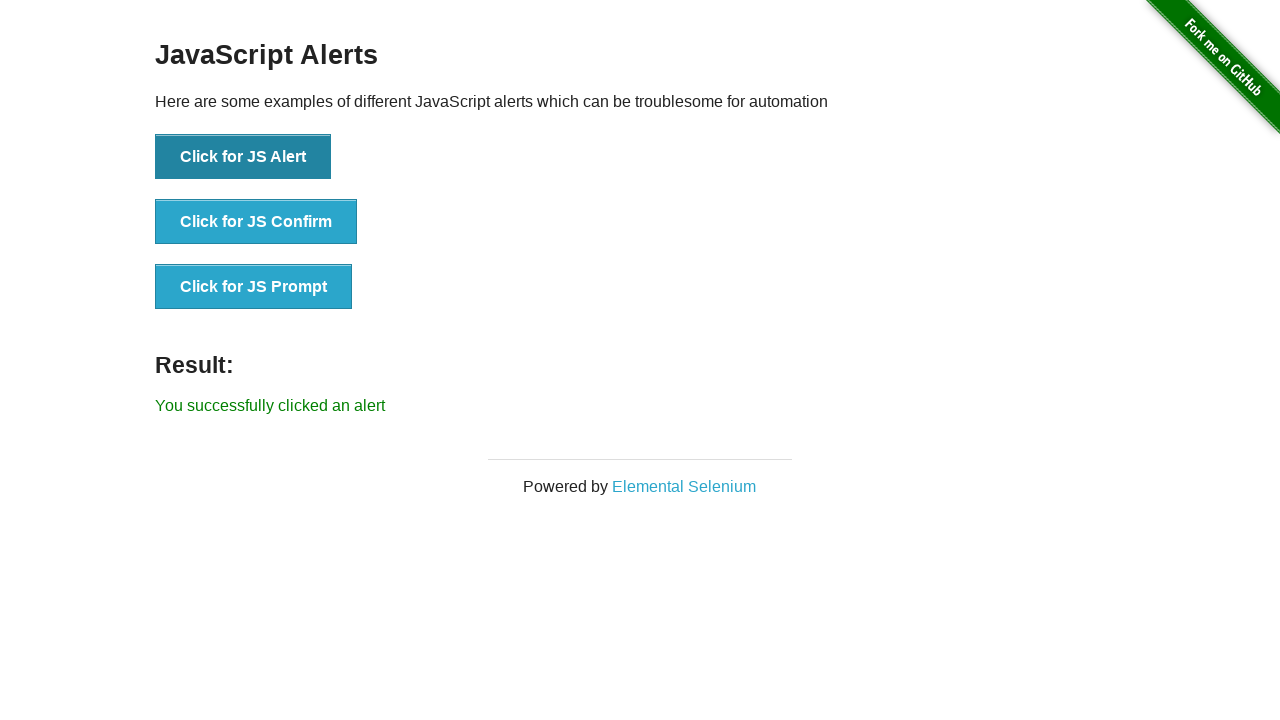

Clicked button to trigger alert and alert was dismissed by handler at (243, 157) on xpath=//button[@onclick='jsAlert()']
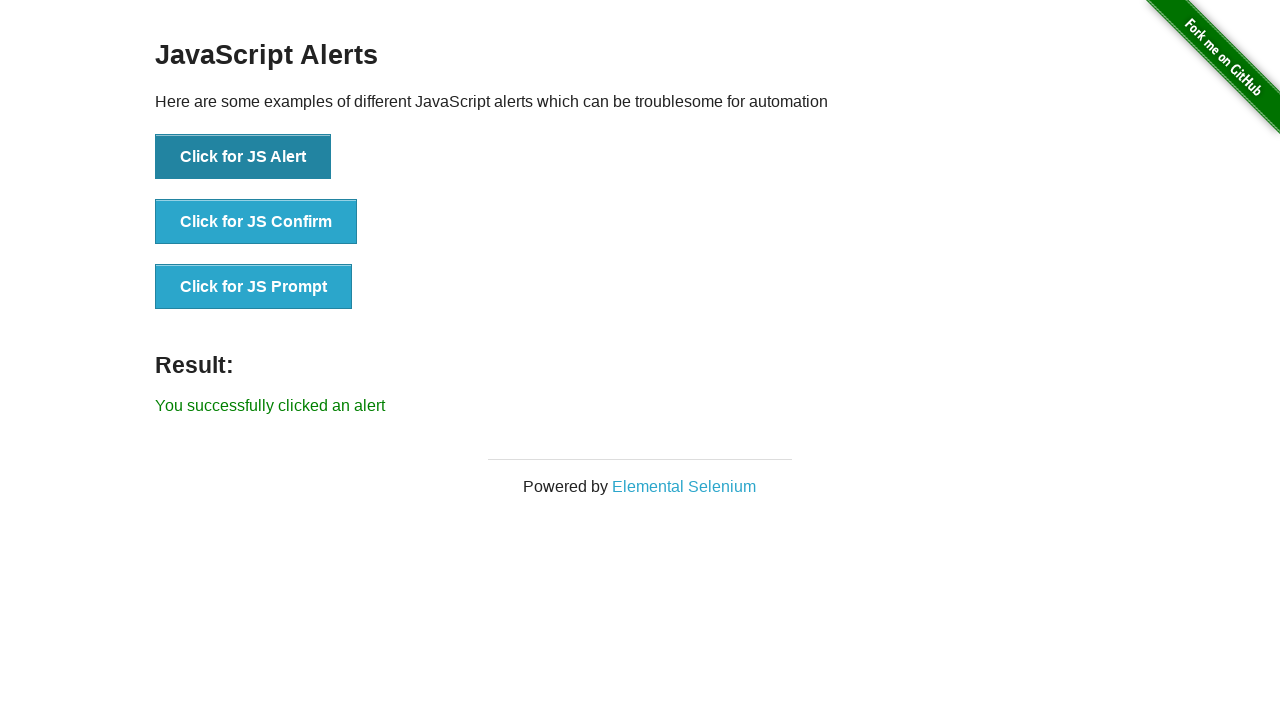

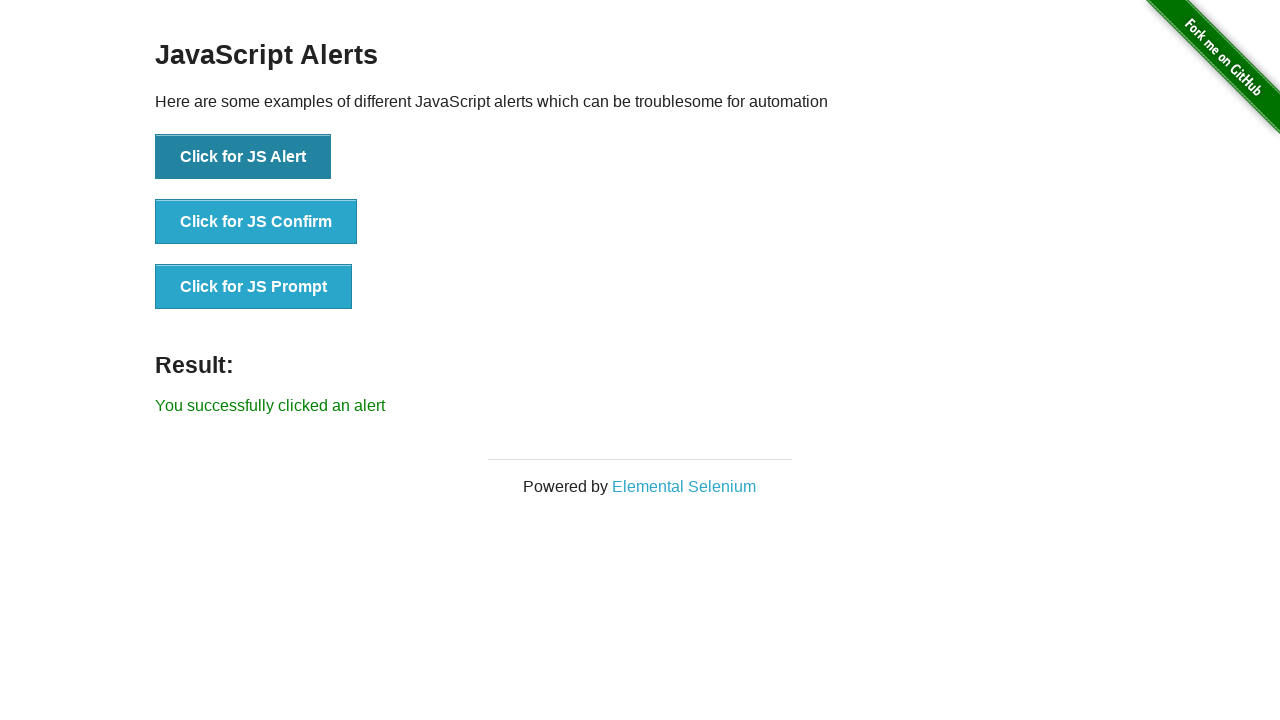